Tests FAQ accordion functionality by clicking on the baking cookies question and verifying the answer becomes visible

Starting URL: https://njit-final-group-project.vercel.app/faq

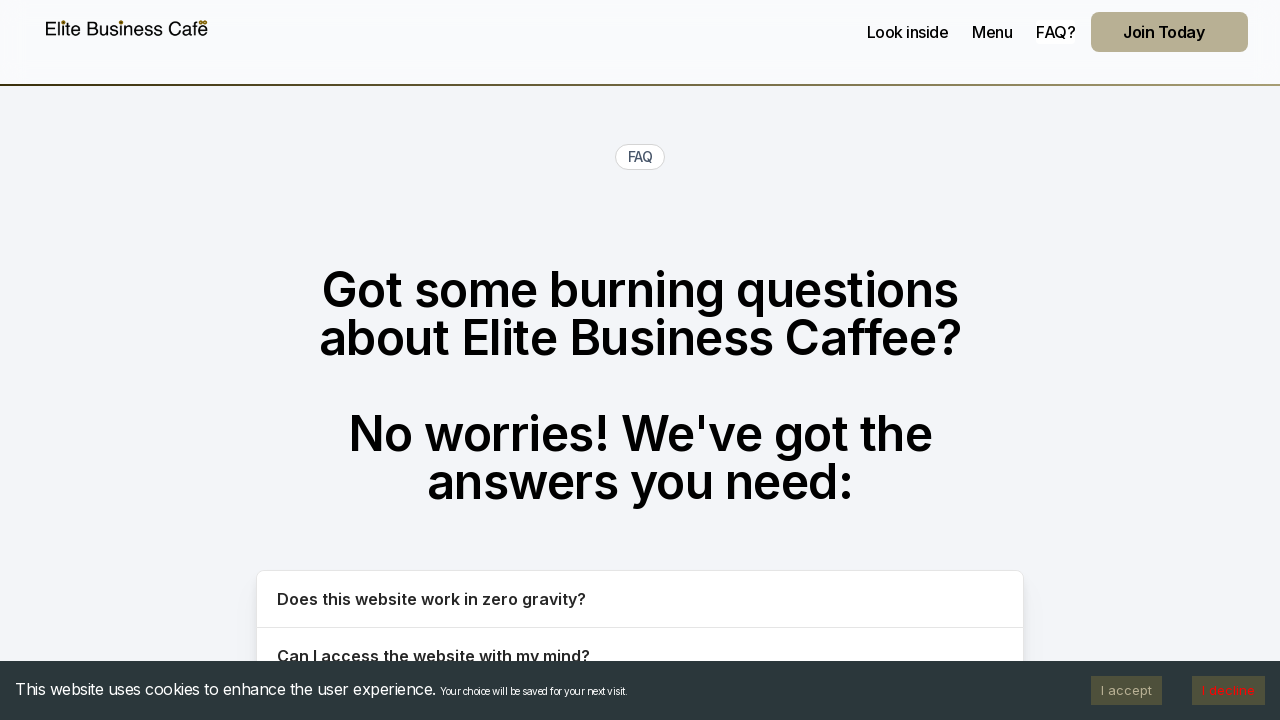

Navigated to FAQ page
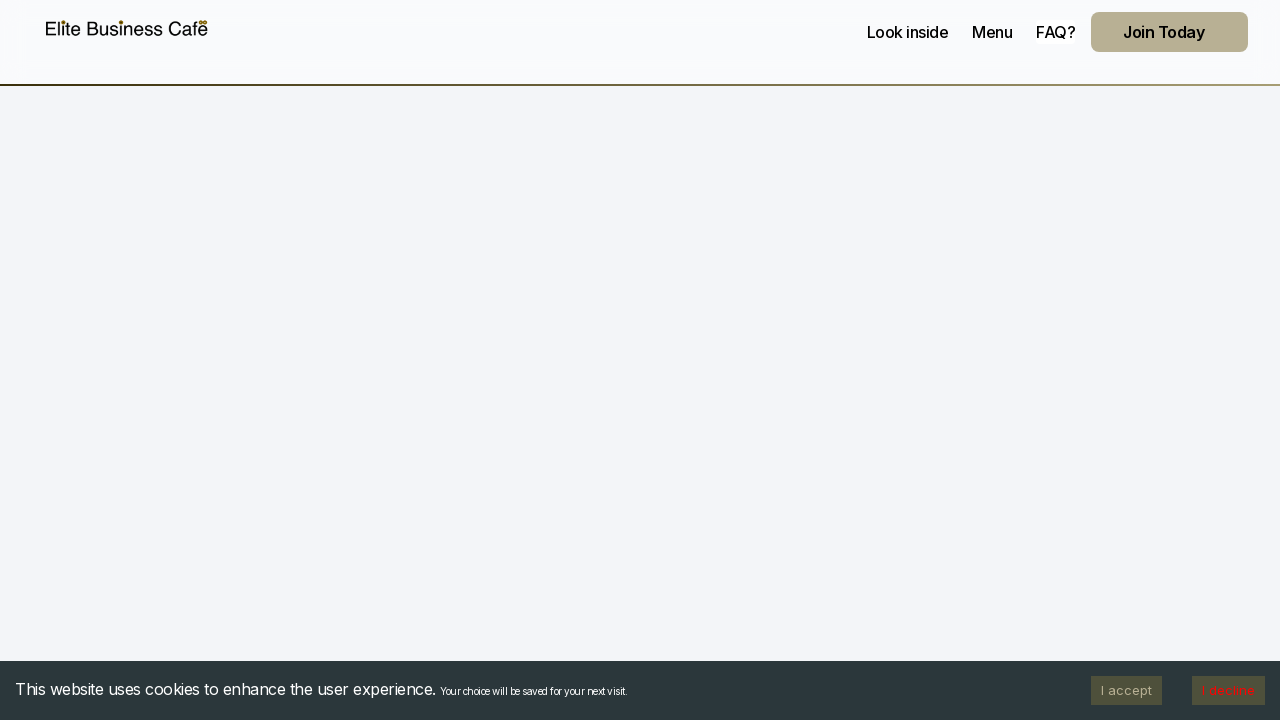

Clicked on the baking cookies FAQ question at (640, 360) on button:text("Is it true that this website can bake cookies?")
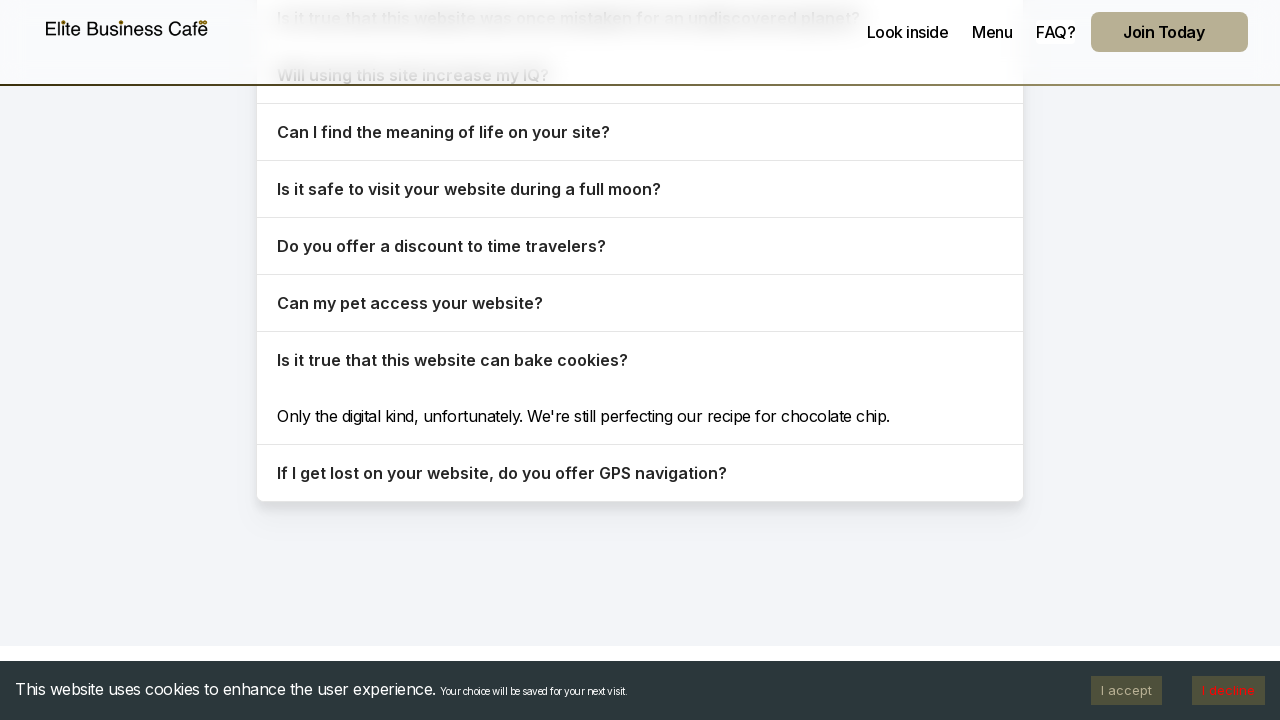

FAQ accordion answer became visible with text 'Only the digital kind, unfortunately.'
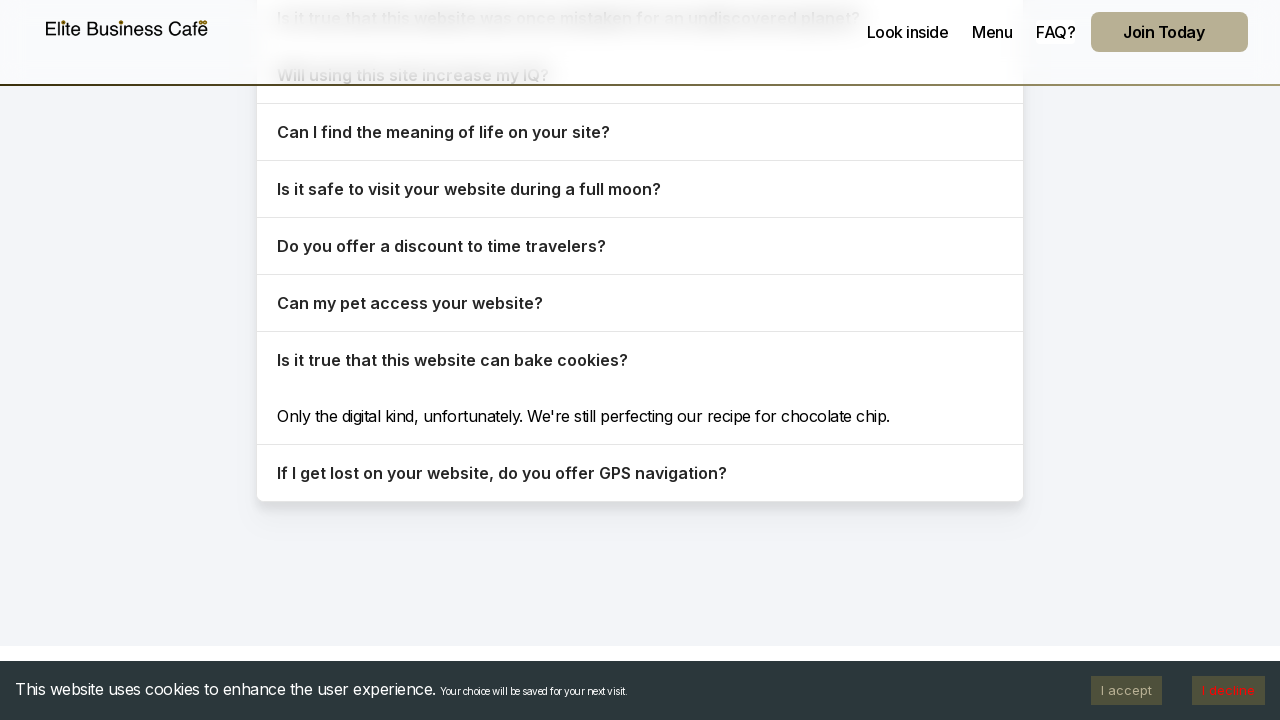

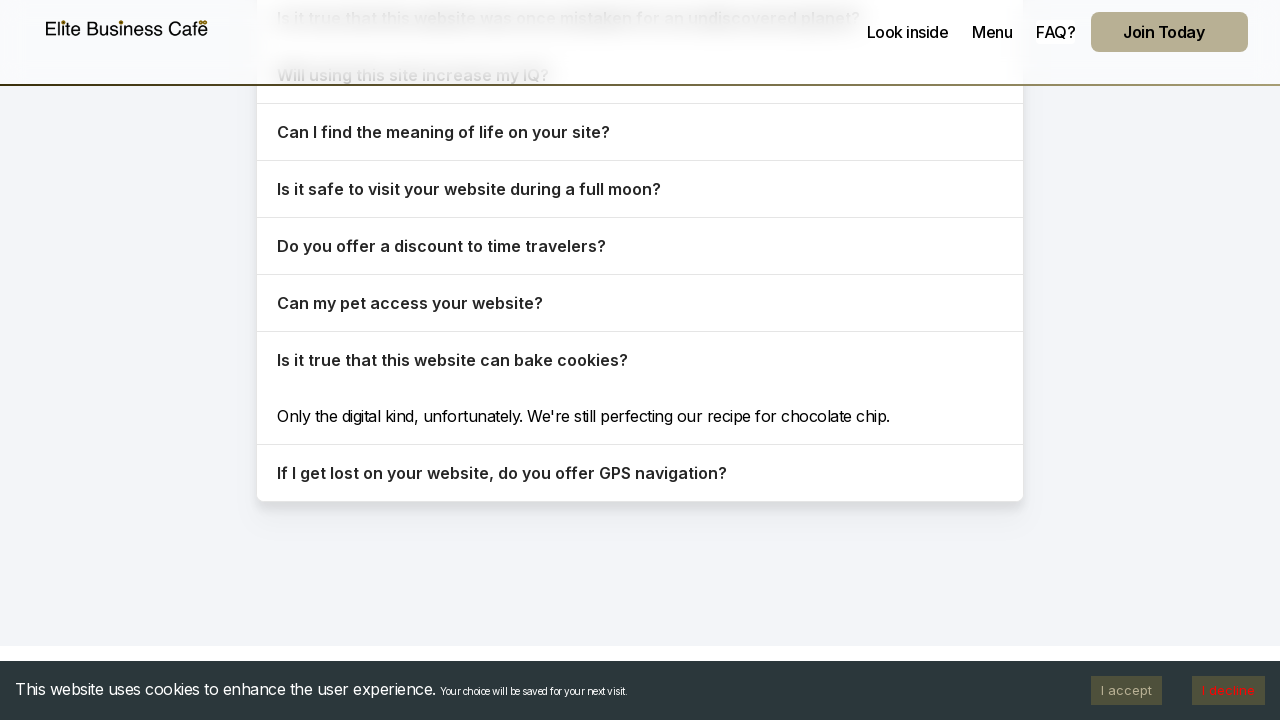